Tests checkbox functionality by verifying a checkbox is initially unselected, clicking it, and then verifying it becomes selected

Starting URL: https://rahulshettyacademy.com/dropdownsPractise/

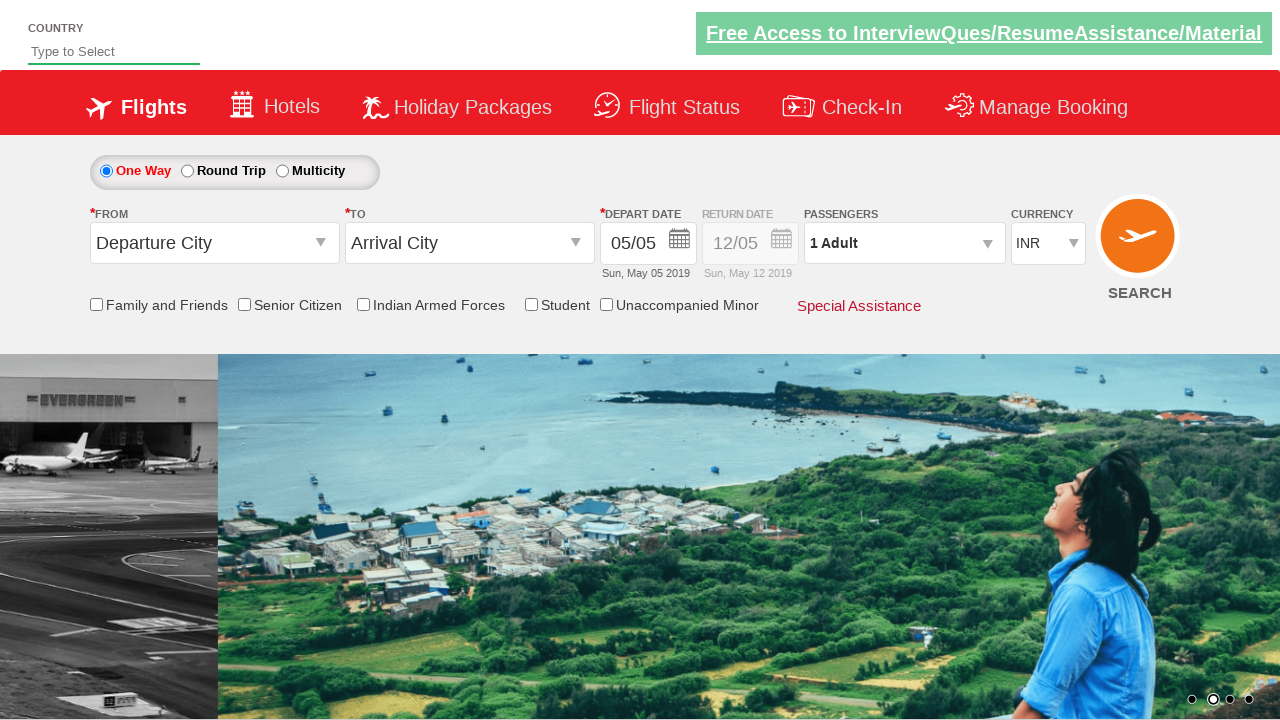

Located checkbox element
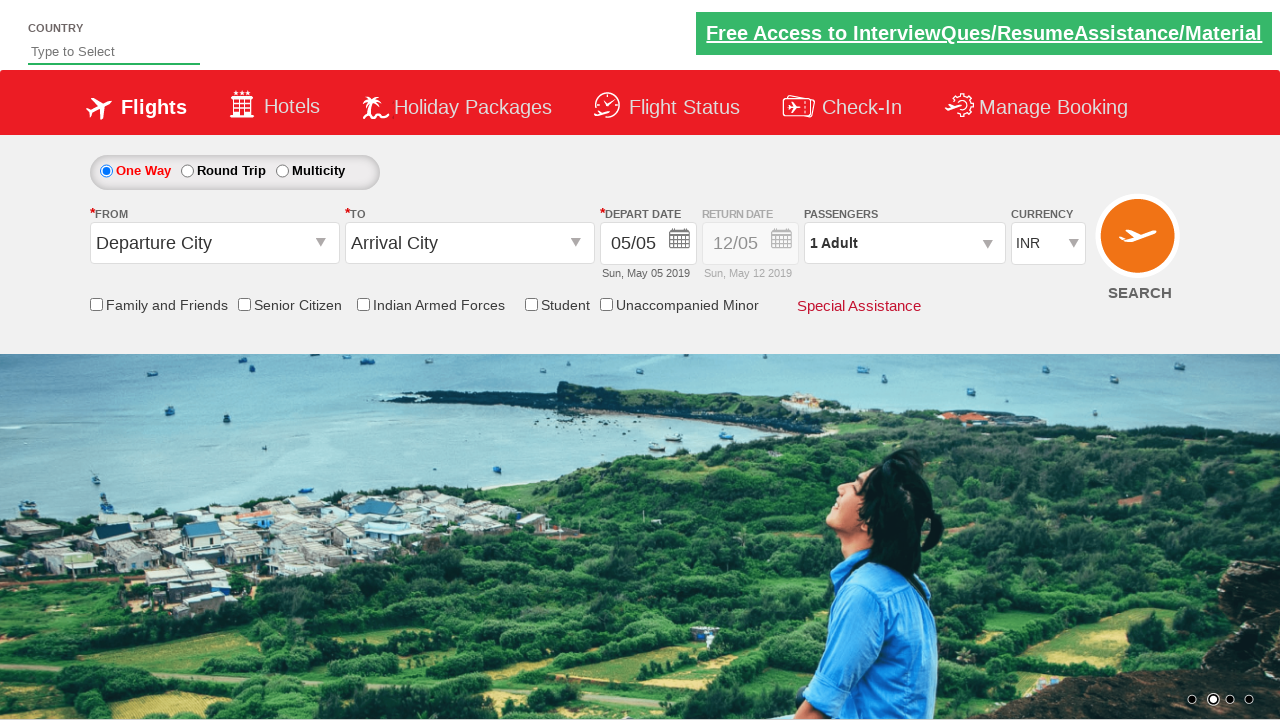

Verified checkbox is initially unselected
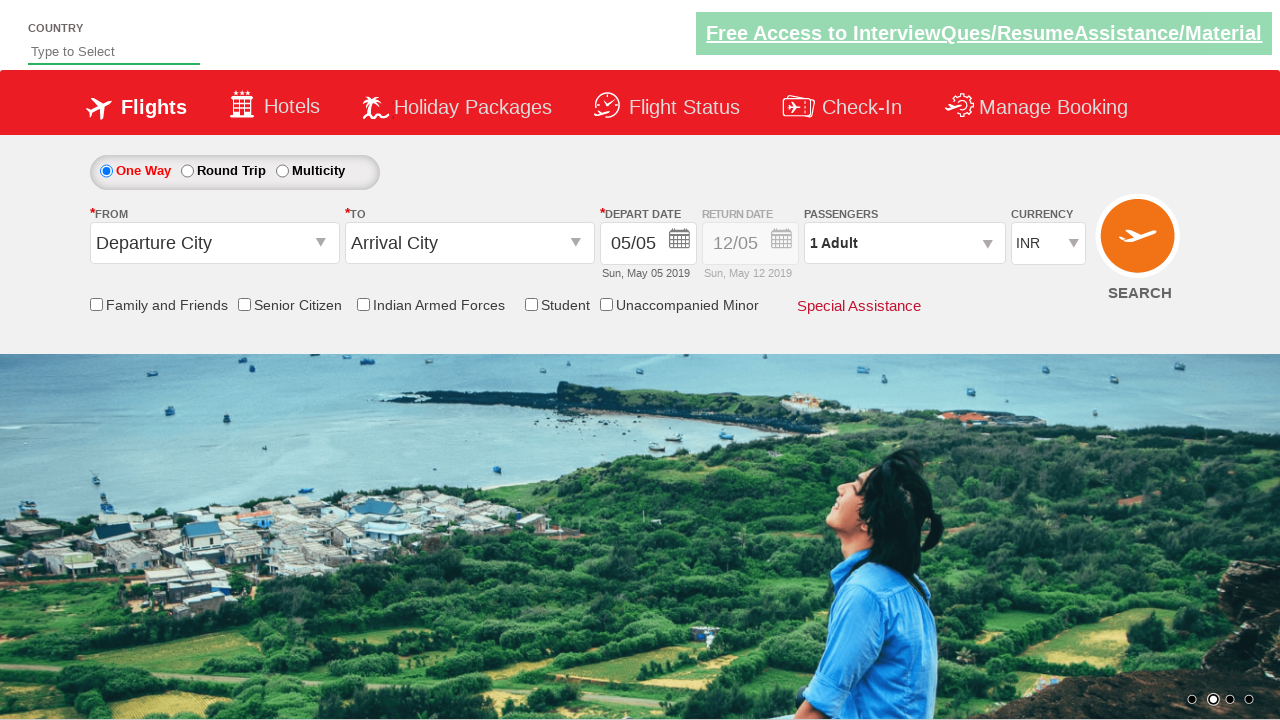

Clicked checkbox to select it at (430, 305) on #ctl00_mainContent_IndArm
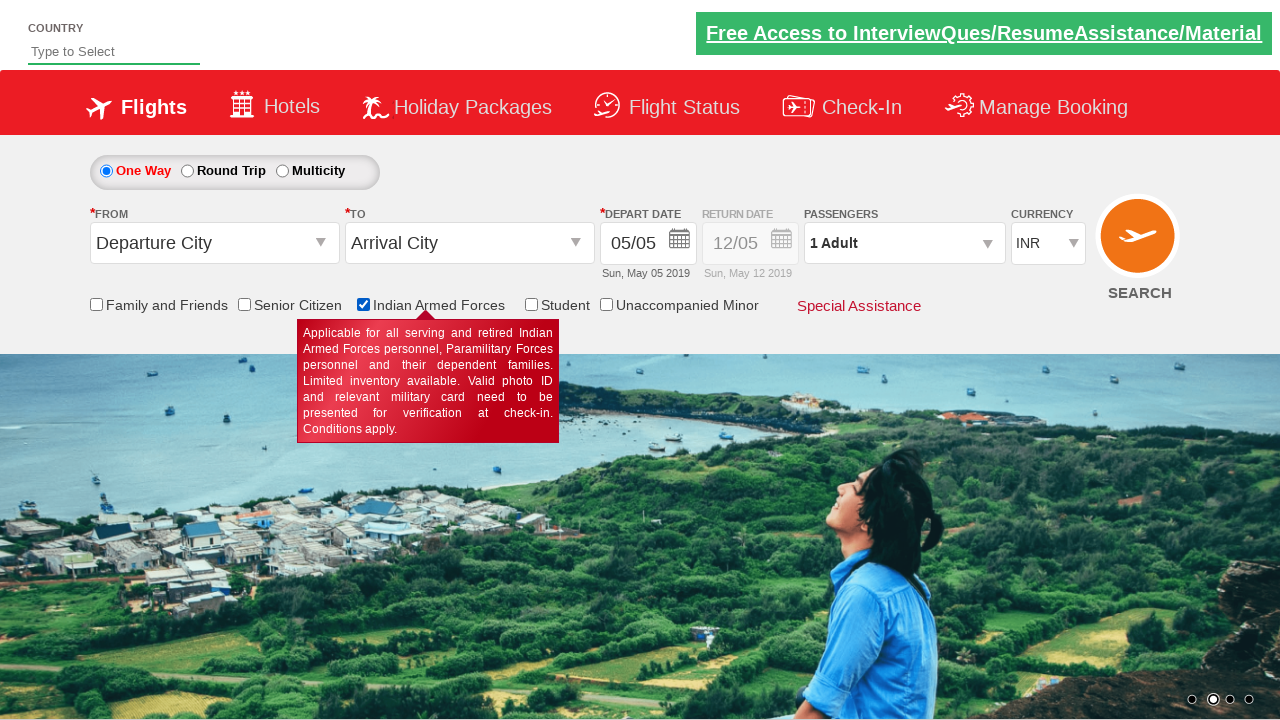

Verified checkbox is now selected
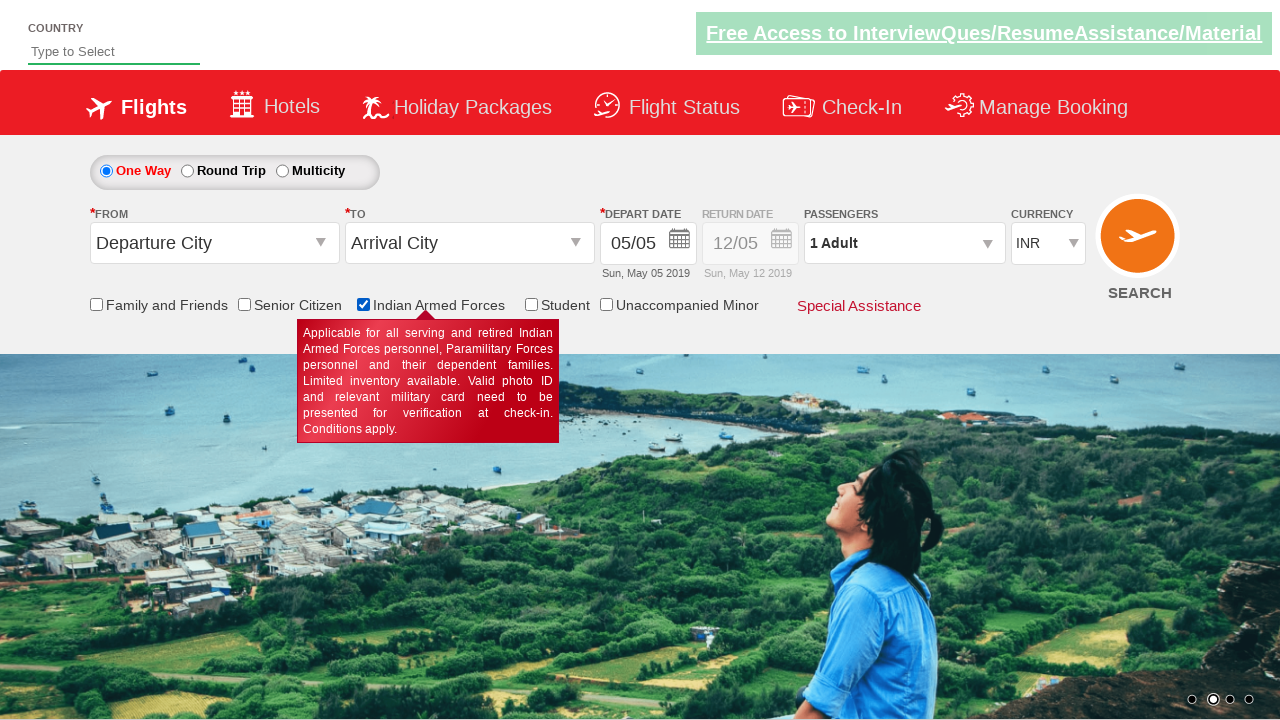

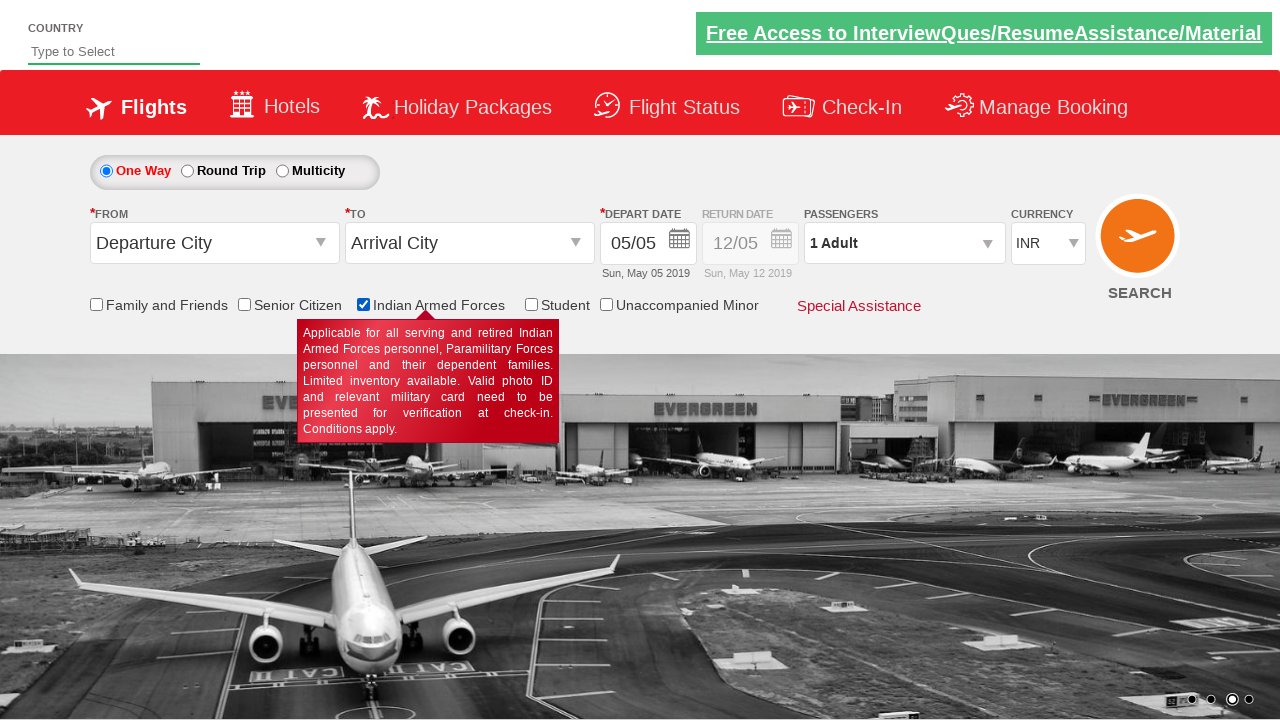